Demonstrates checking and unchecking checkboxes on a demo form using various Playwright methods (locator+click, check, locator+check for checking; locator+click, uncheck, locator+uncheck for unchecking)

Starting URL: https://demoqa.com/automation-practice-form

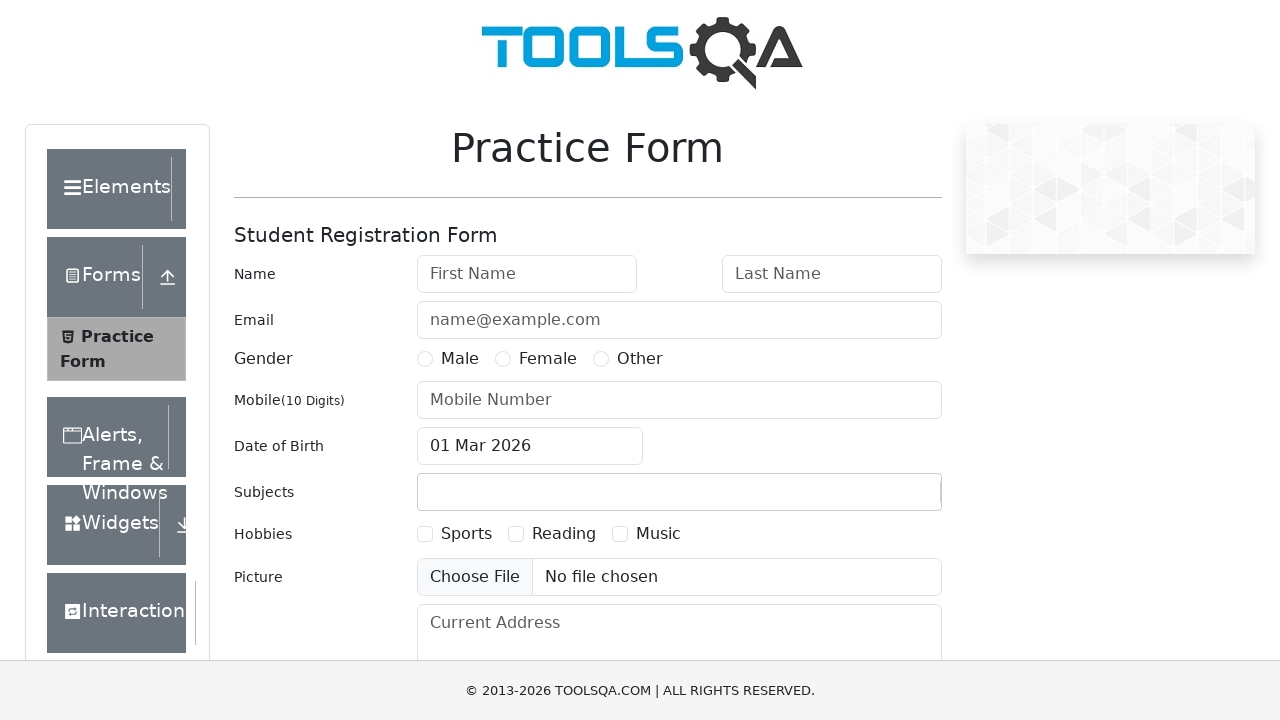

Navigated to automation practice form page
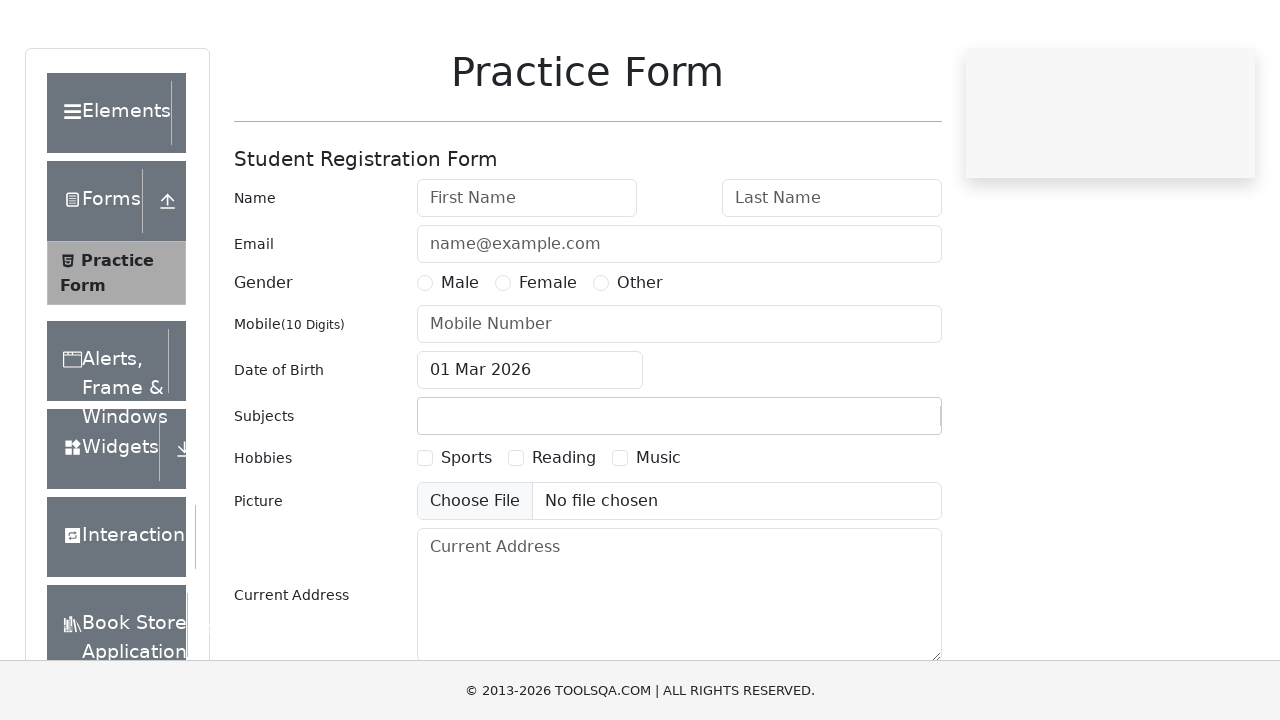

Checked Sports checkbox using locator() + click() at (466, 534) on text=Sports
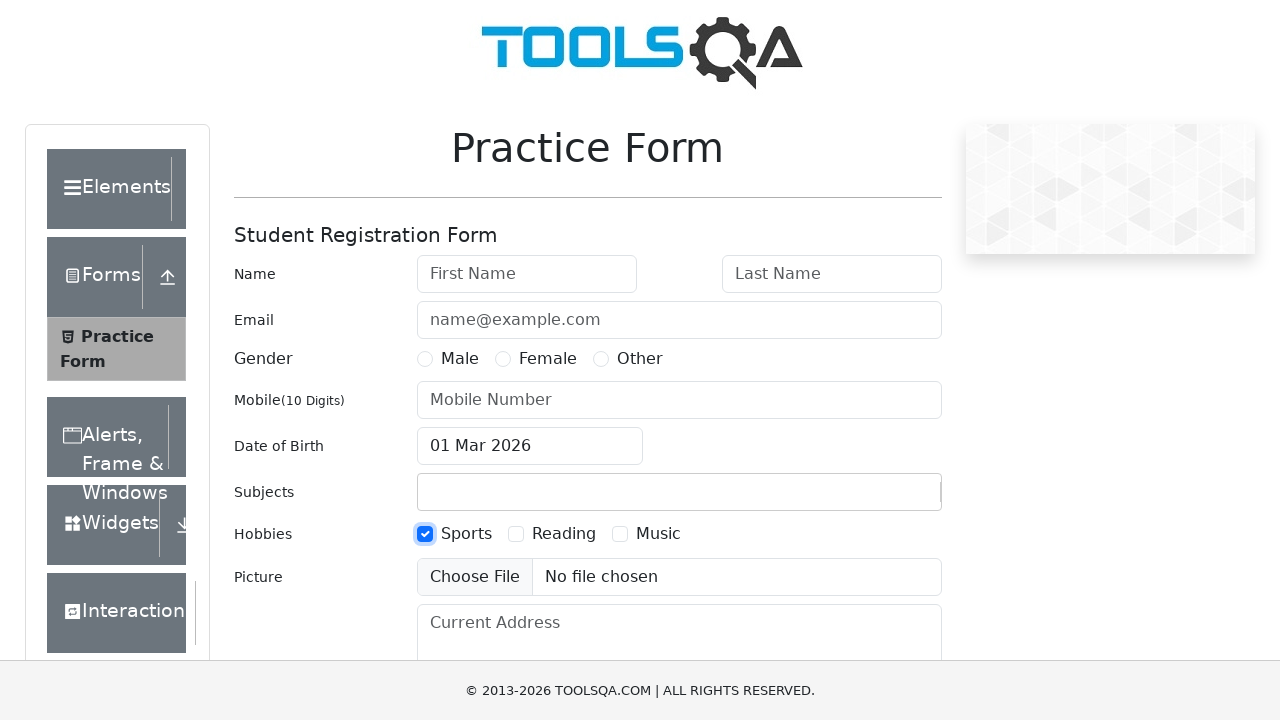

Checked Reading checkbox using check() method at (564, 534) on text=Reading
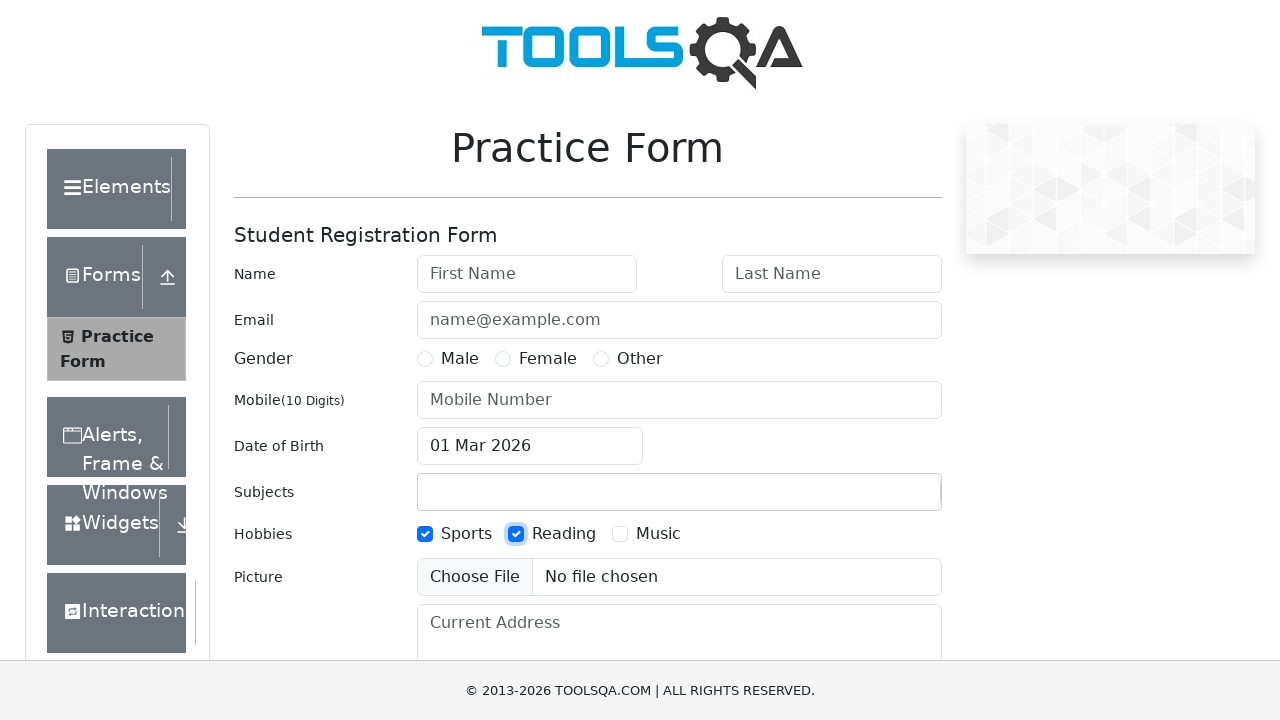

Checked Music checkbox using locator() + check() at (658, 534) on text=Music
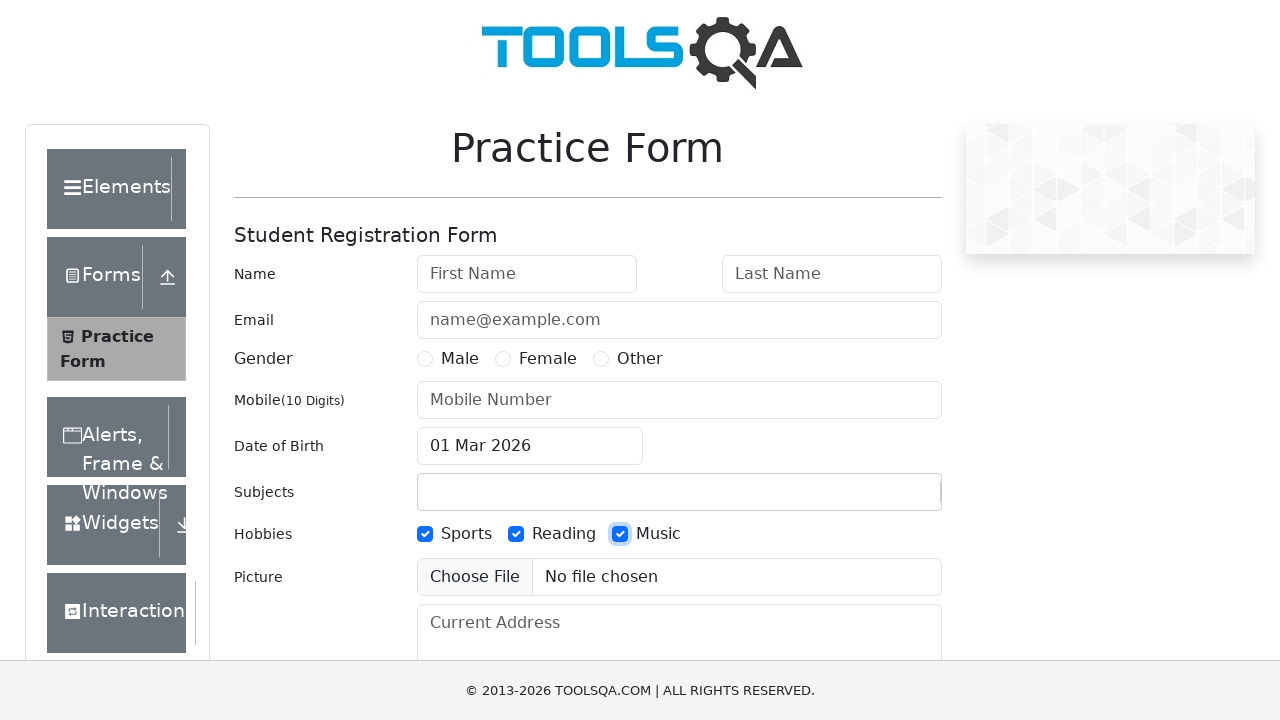

Waited 1 second to observe checked state
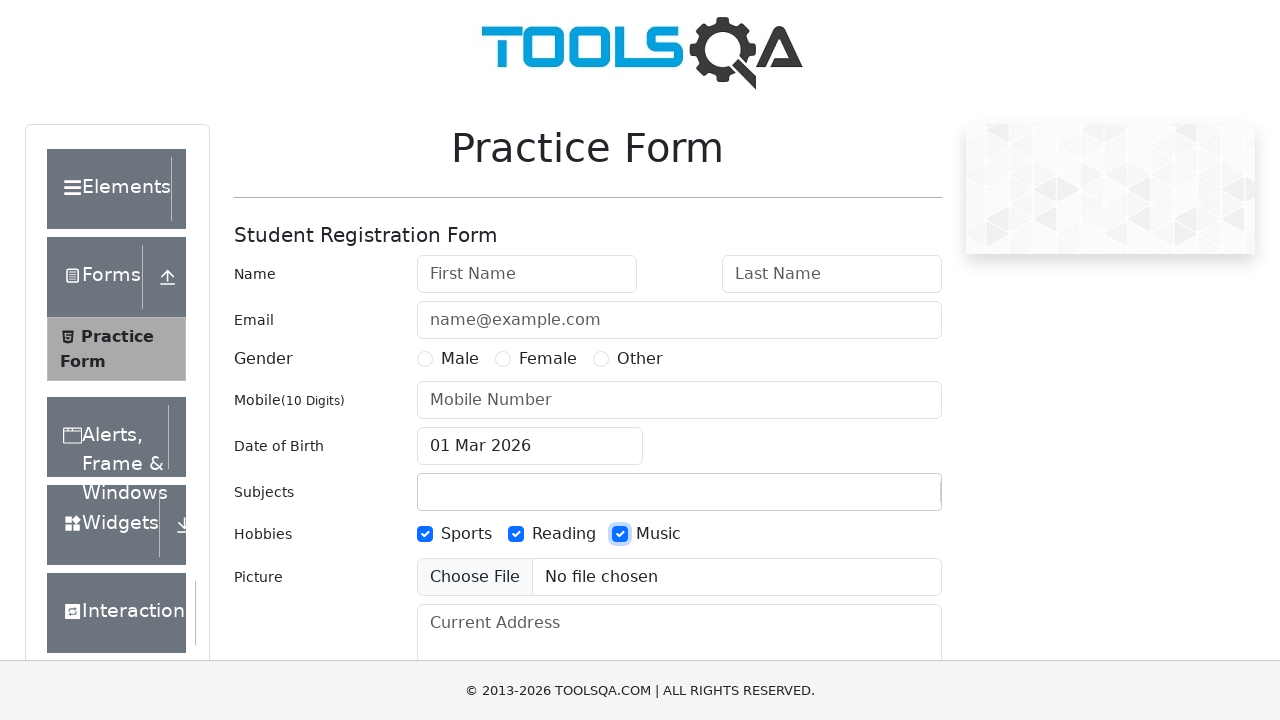

Unchecked Sports checkbox using locator() + click() at (466, 534) on text=Sports
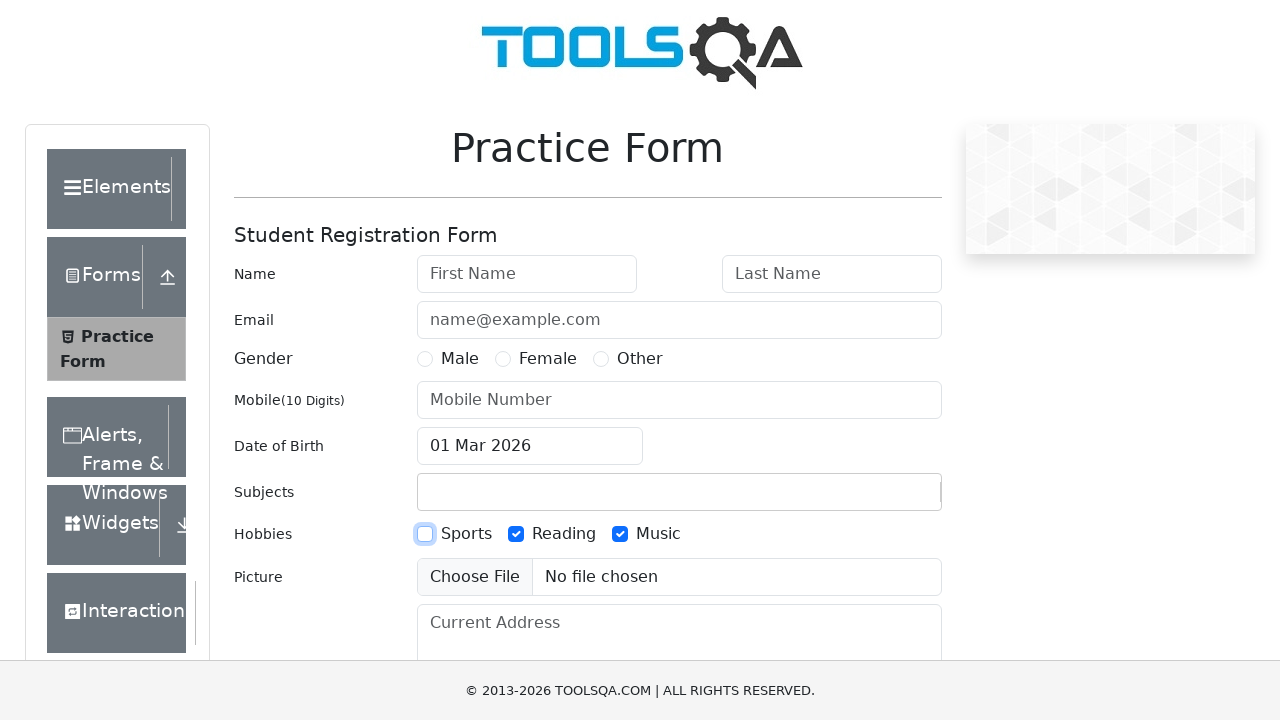

Unchecked Reading checkbox using uncheck() method at (564, 534) on text=Reading
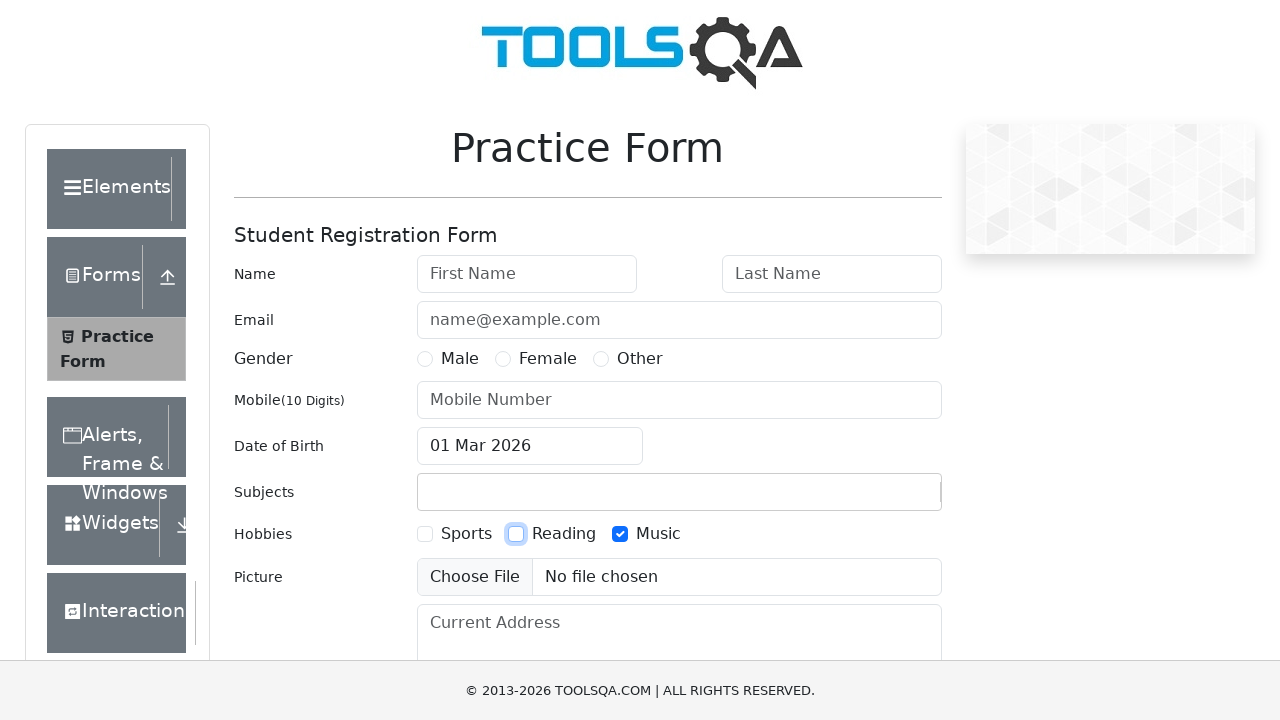

Unchecked Music checkbox using locator() + uncheck() at (658, 534) on text=Music
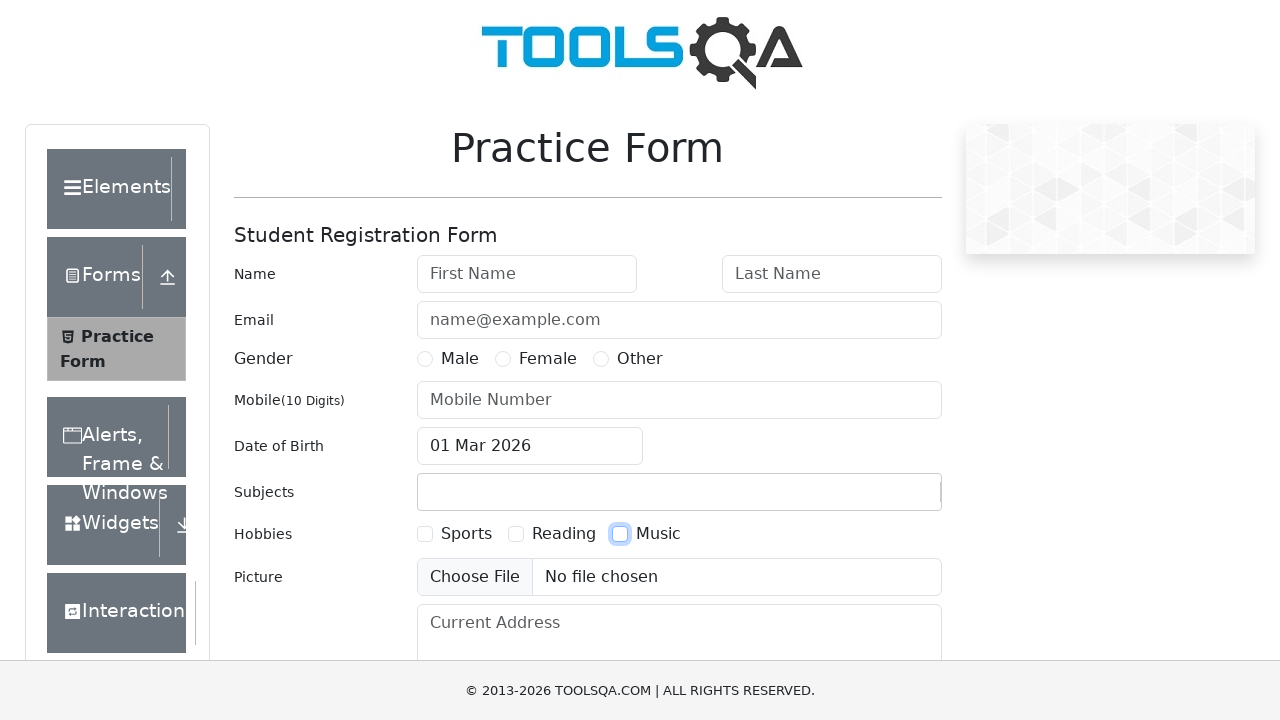

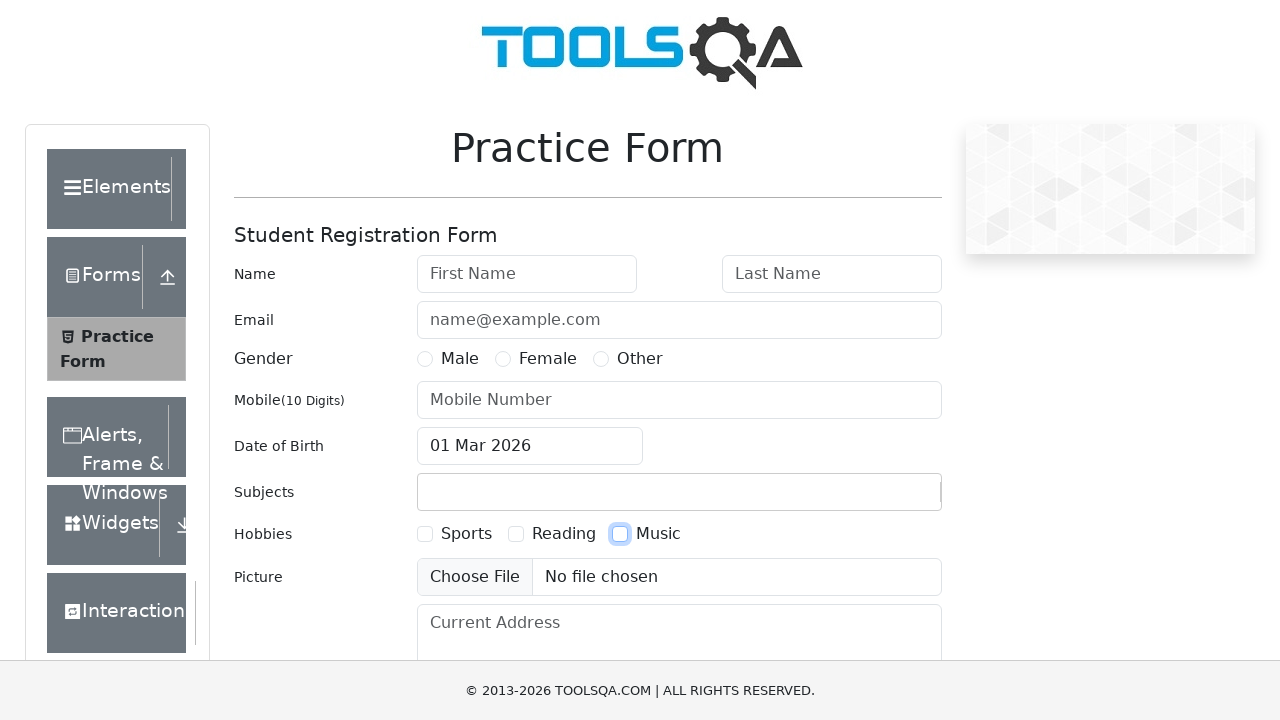